Tests input field functionality by entering a numeric value, clearing it, and entering a different value to verify basic input operations work correctly.

Starting URL: http://the-internet.herokuapp.com/inputs

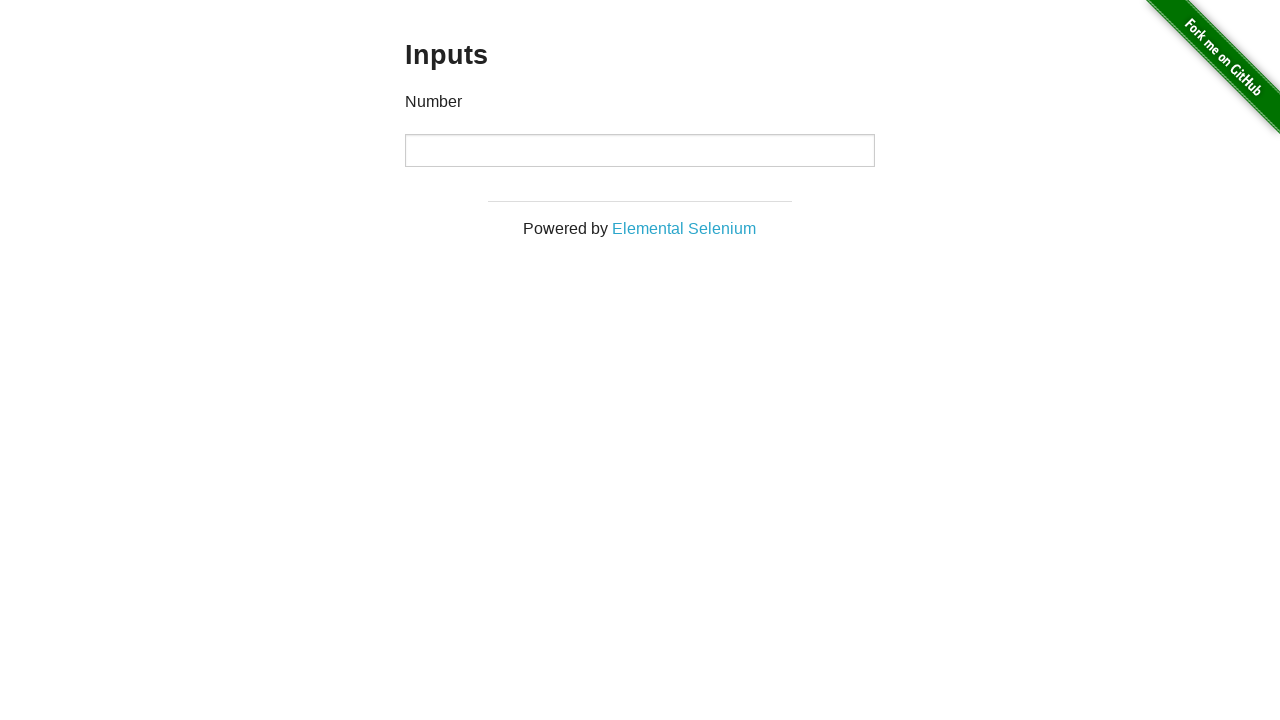

Entered numeric value '1000' into input field on input
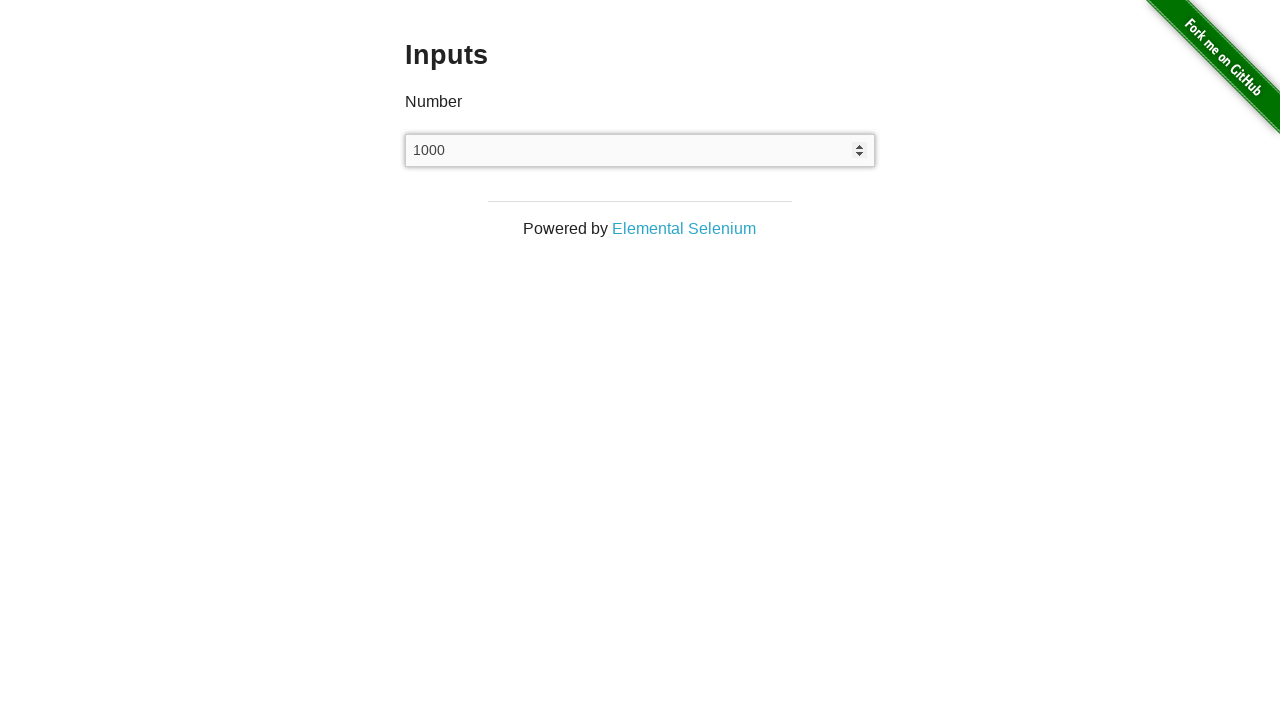

Waited 1 second to observe the entered value
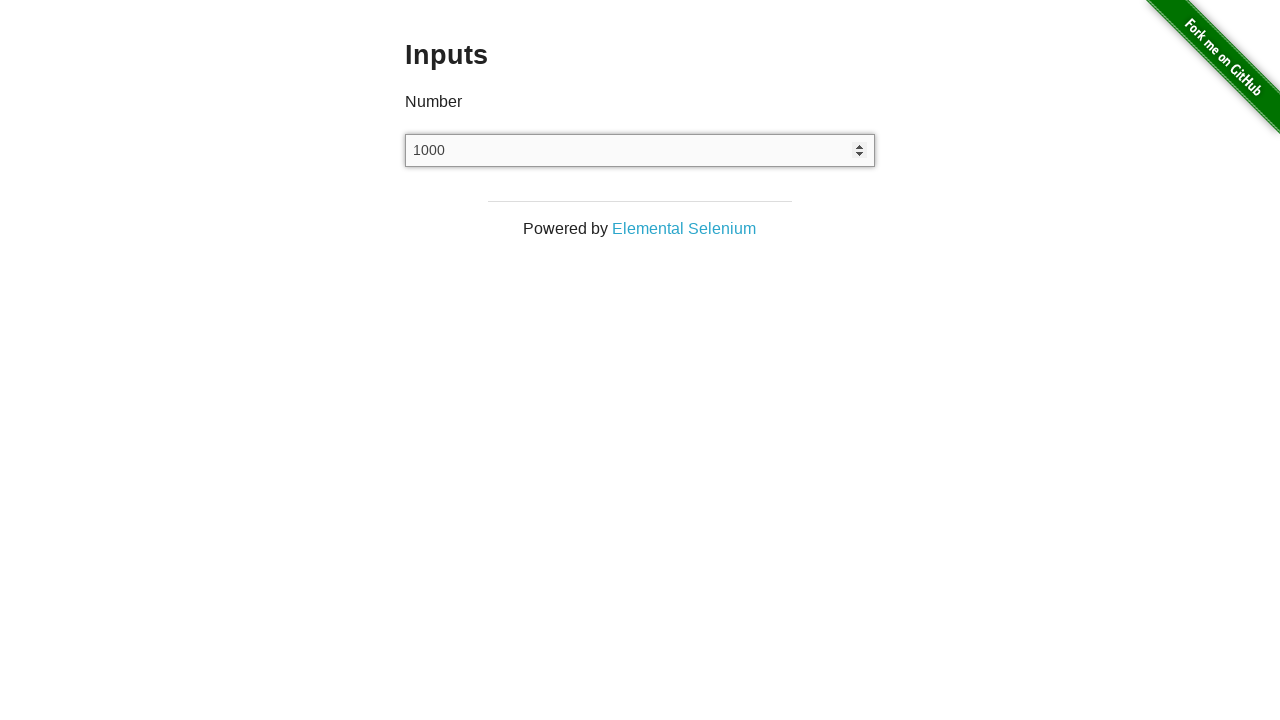

Cleared the input field on input
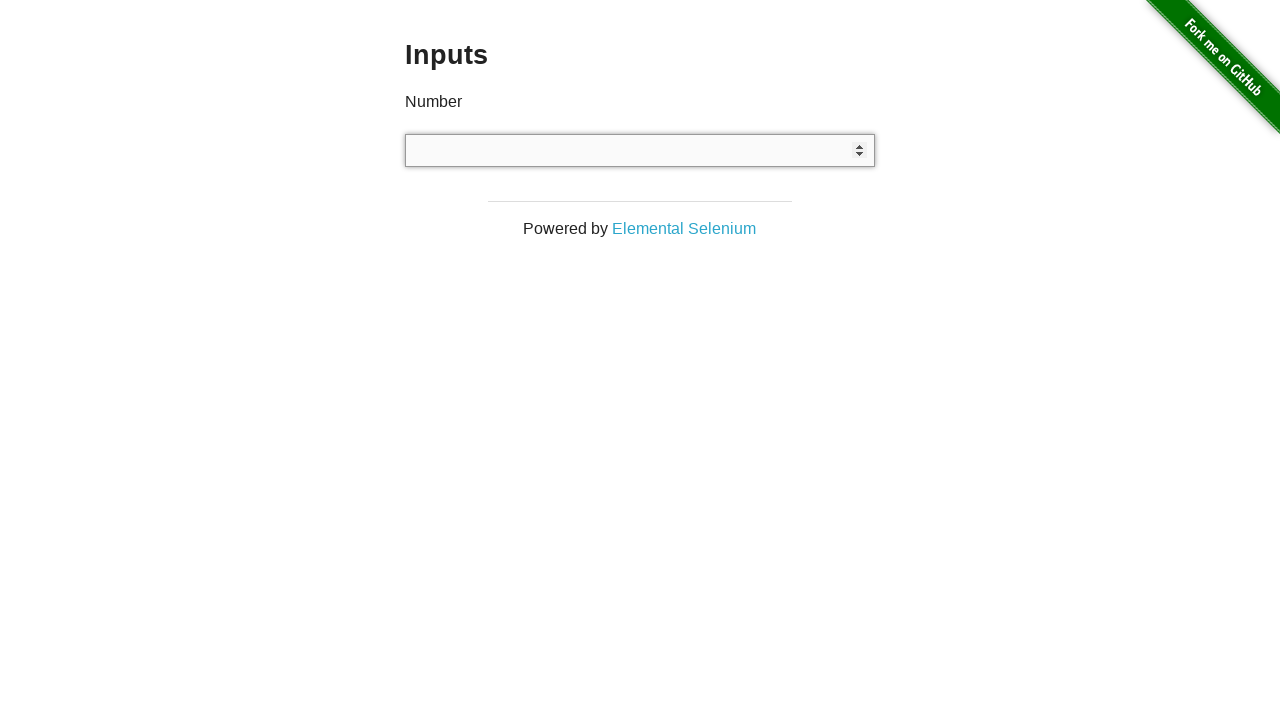

Entered numeric value '999' into input field on input
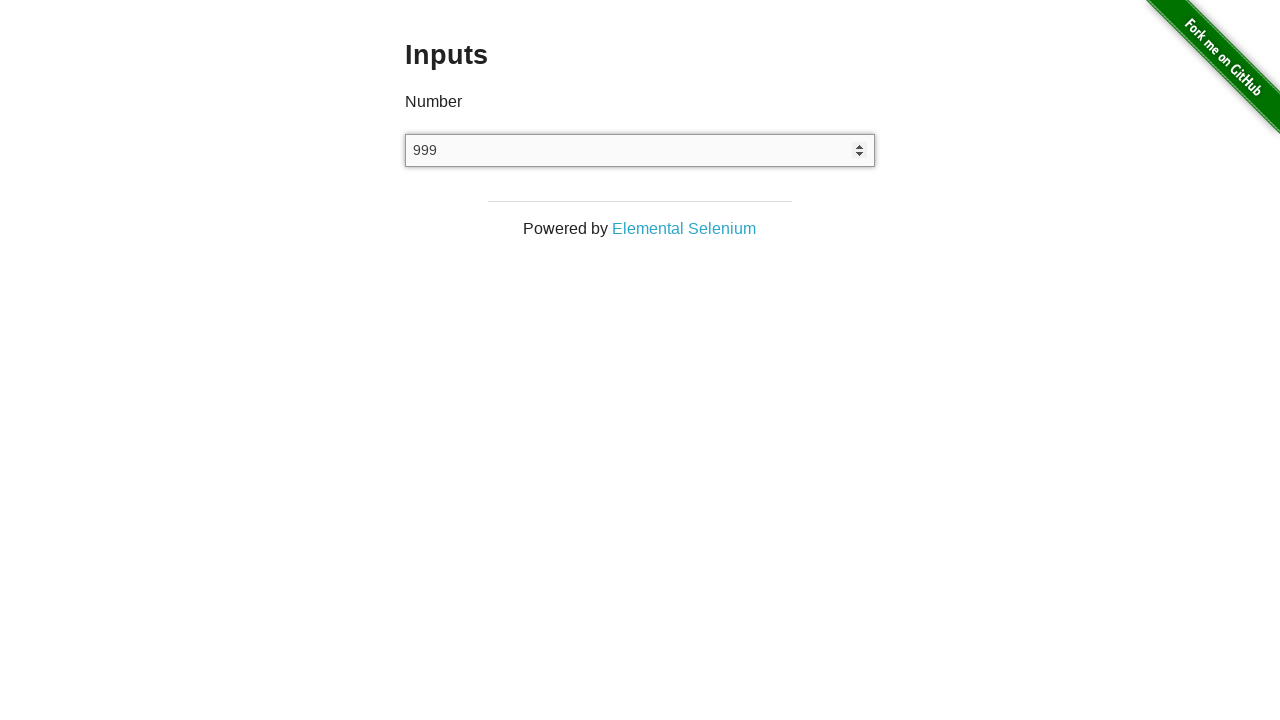

Confirmed input field is still present after value change
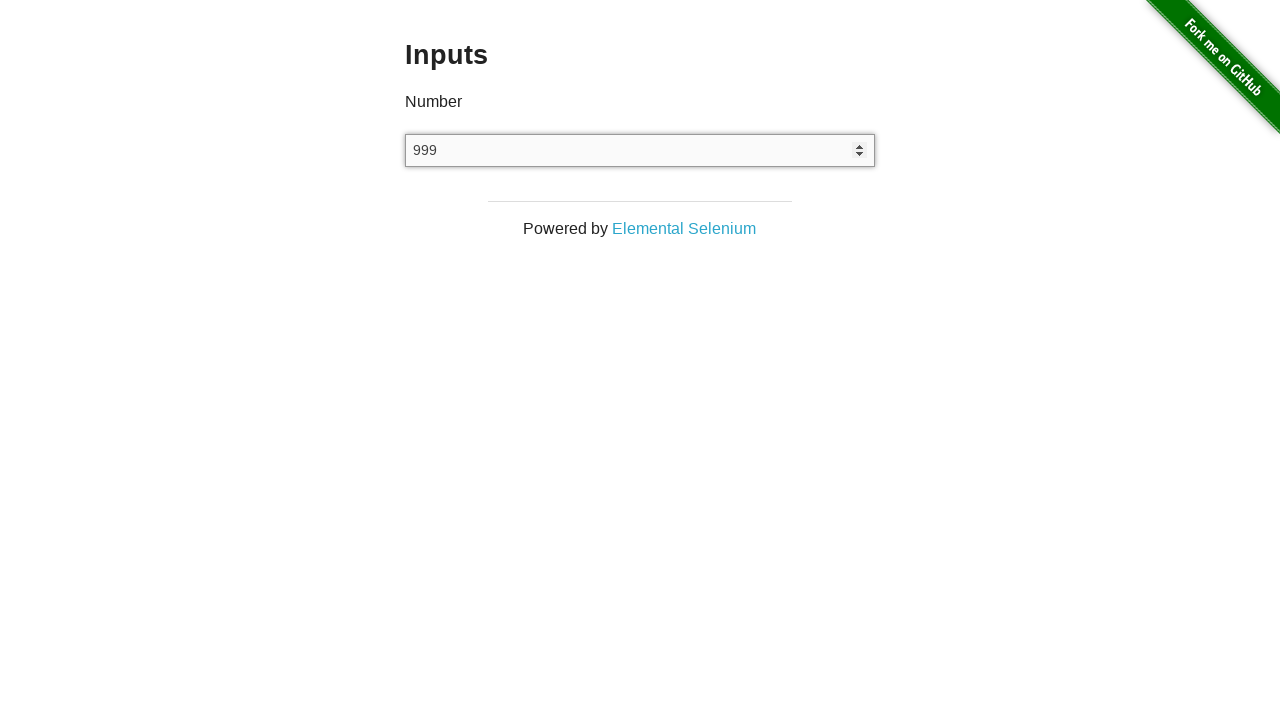

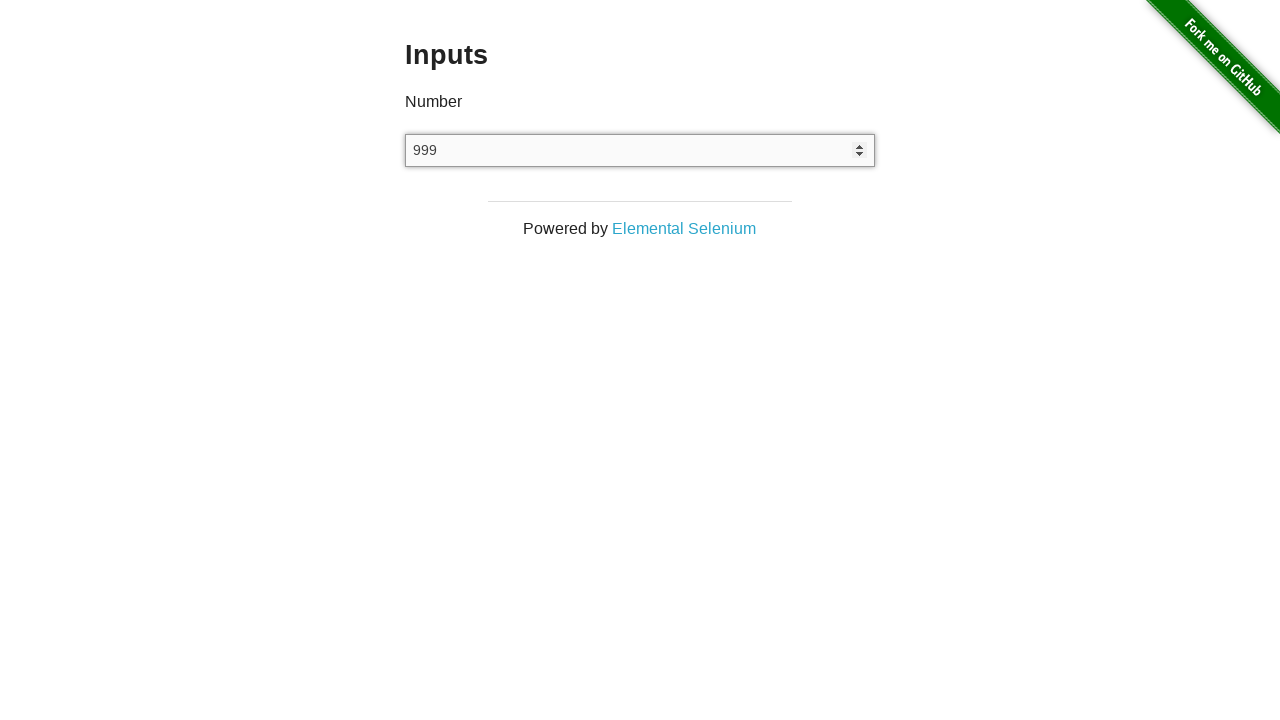